Tests a simple registration form by filling in first name, last name, email, and phone number fields, then submitting the form and handling the resulting alert.

Starting URL: https://v1.training-support.net/selenium/simple-form

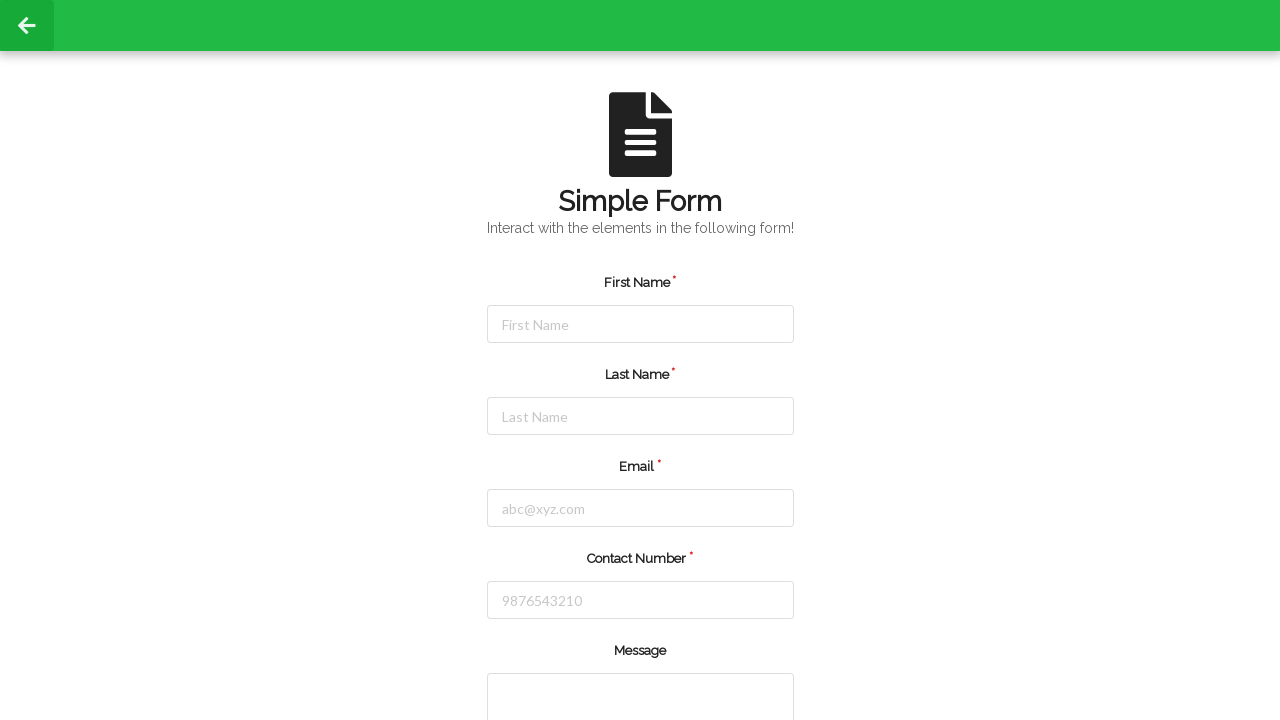

Filled first name field with 'Michael' on #firstName
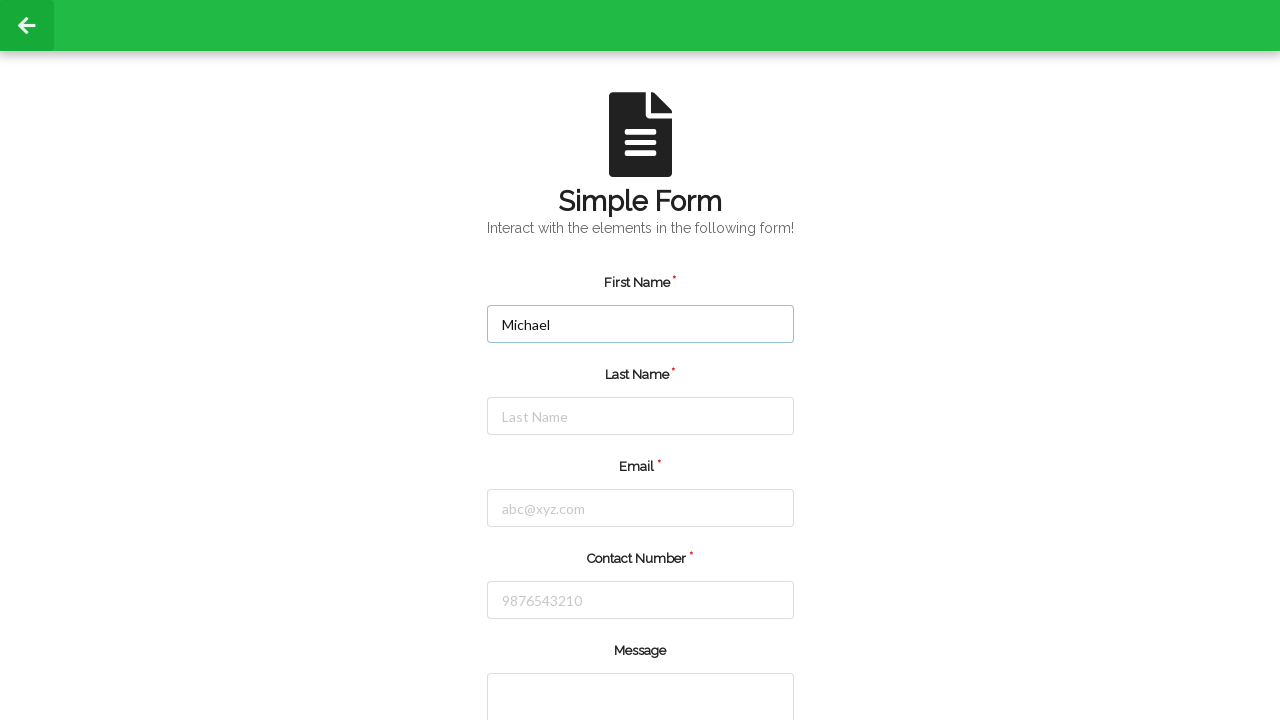

Filled last name field with 'Johnson' on #lastName
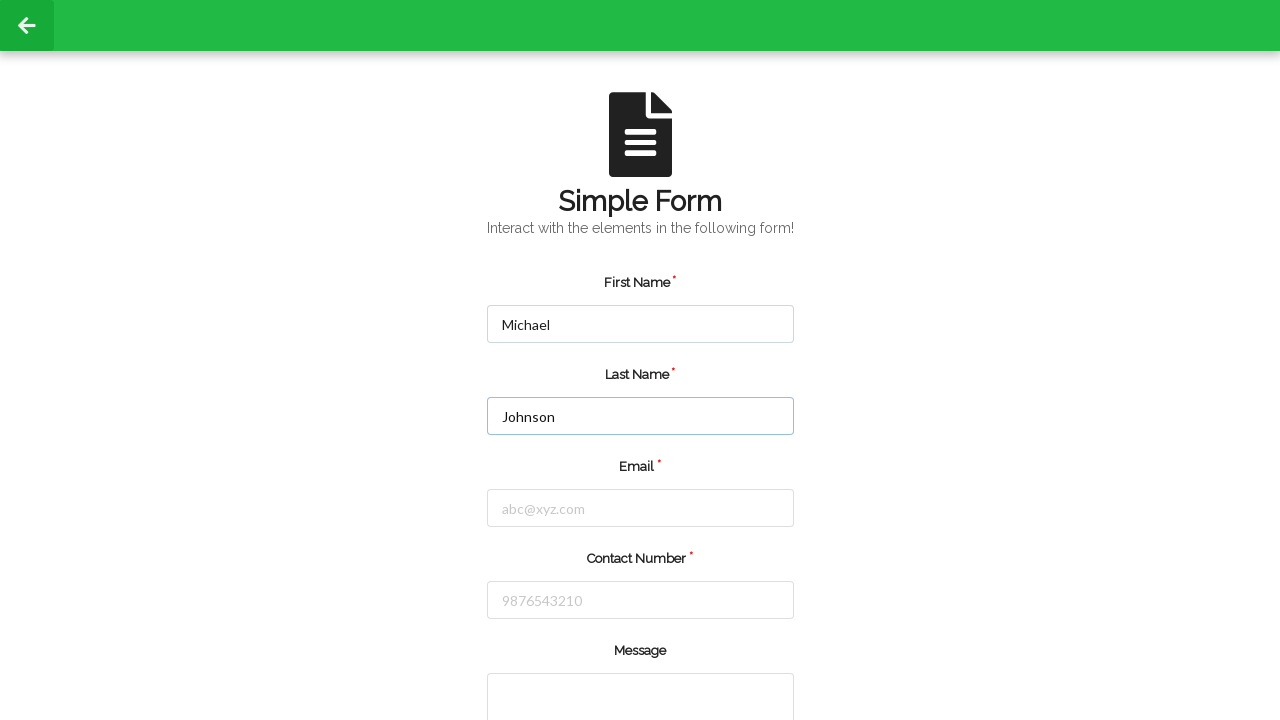

Filled email field with 'michael.johnson@example.com' on #email
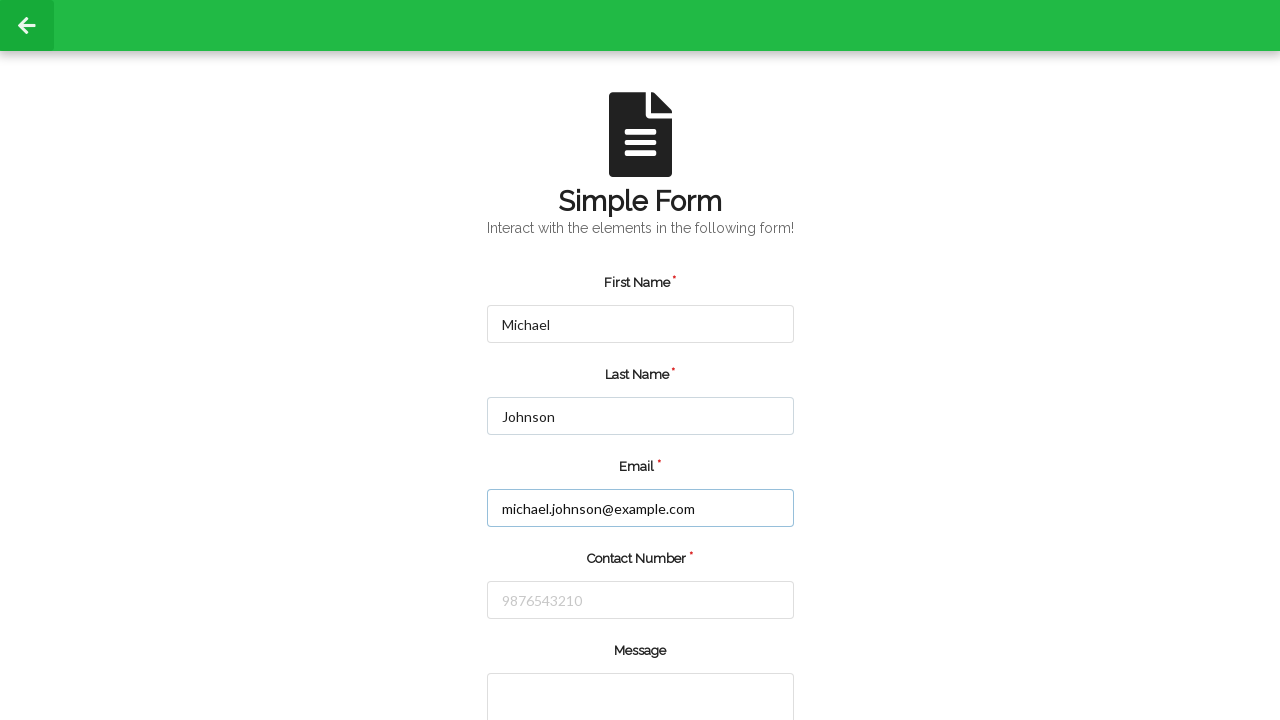

Filled phone number field with '5551234567' on #number
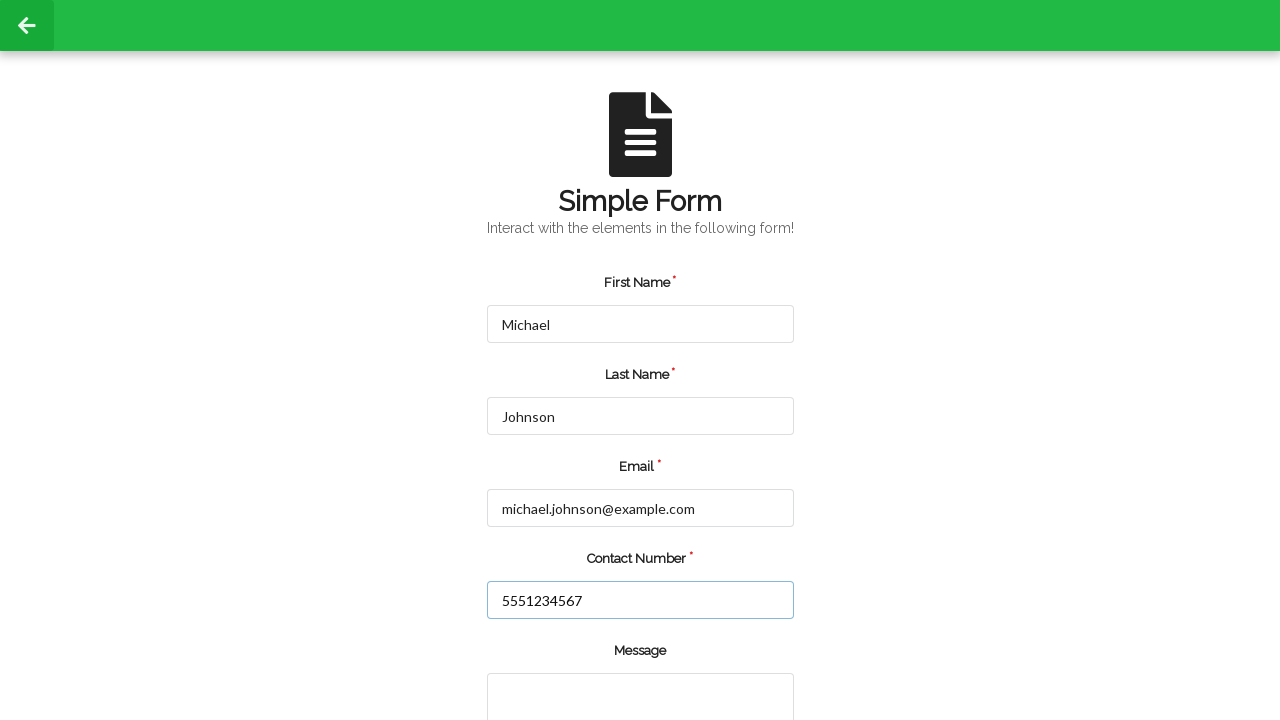

Clicked the submit button at (558, 660) on input.green
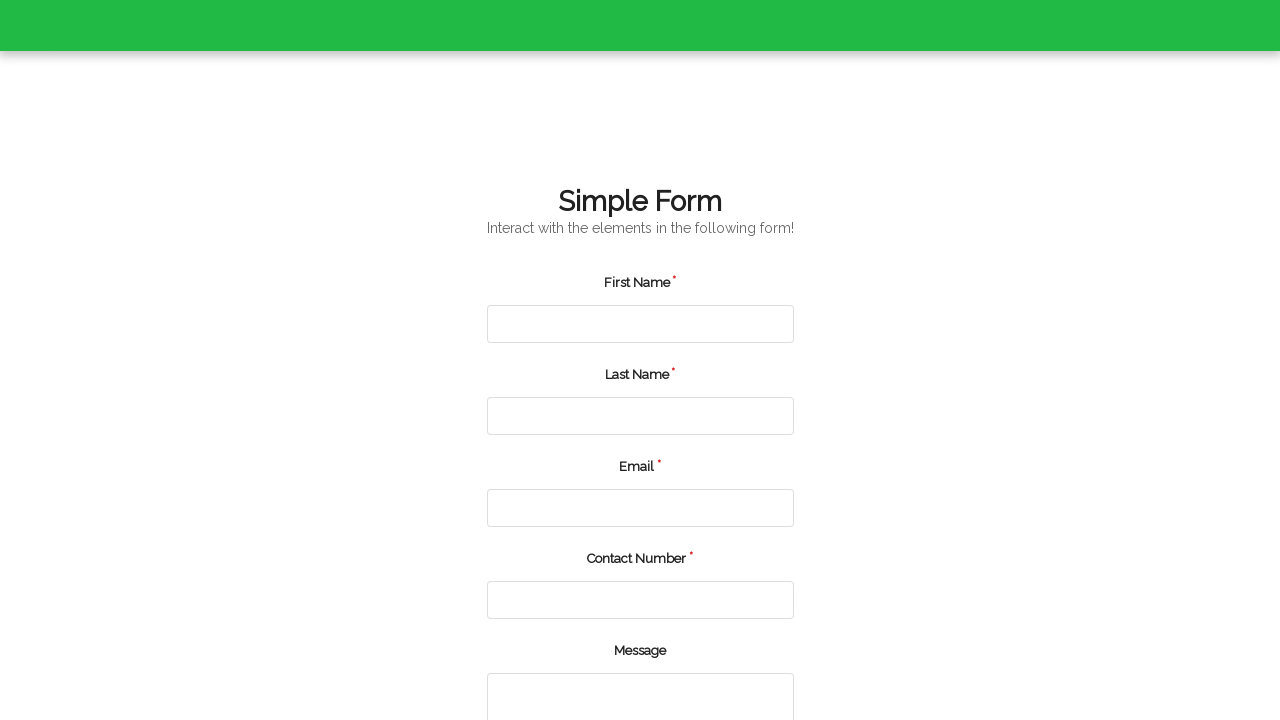

Set up dialog handler to accept alerts
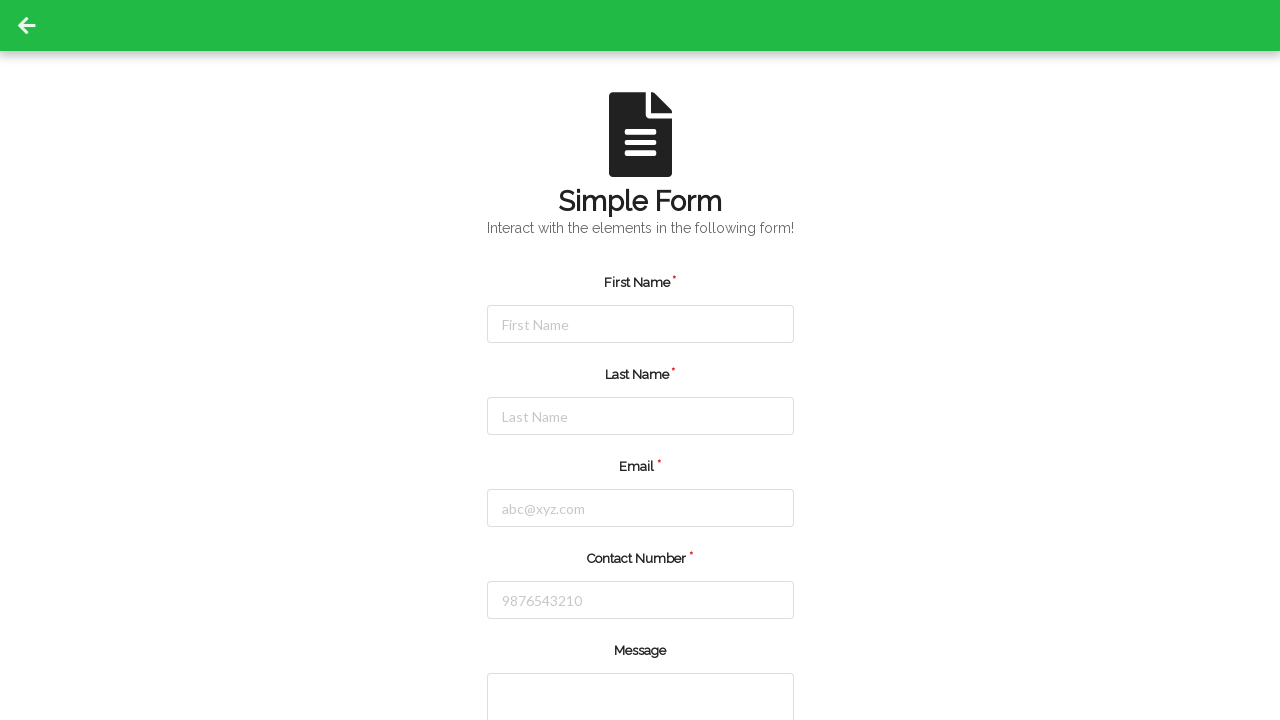

Waited for alert dialog to appear and be handled
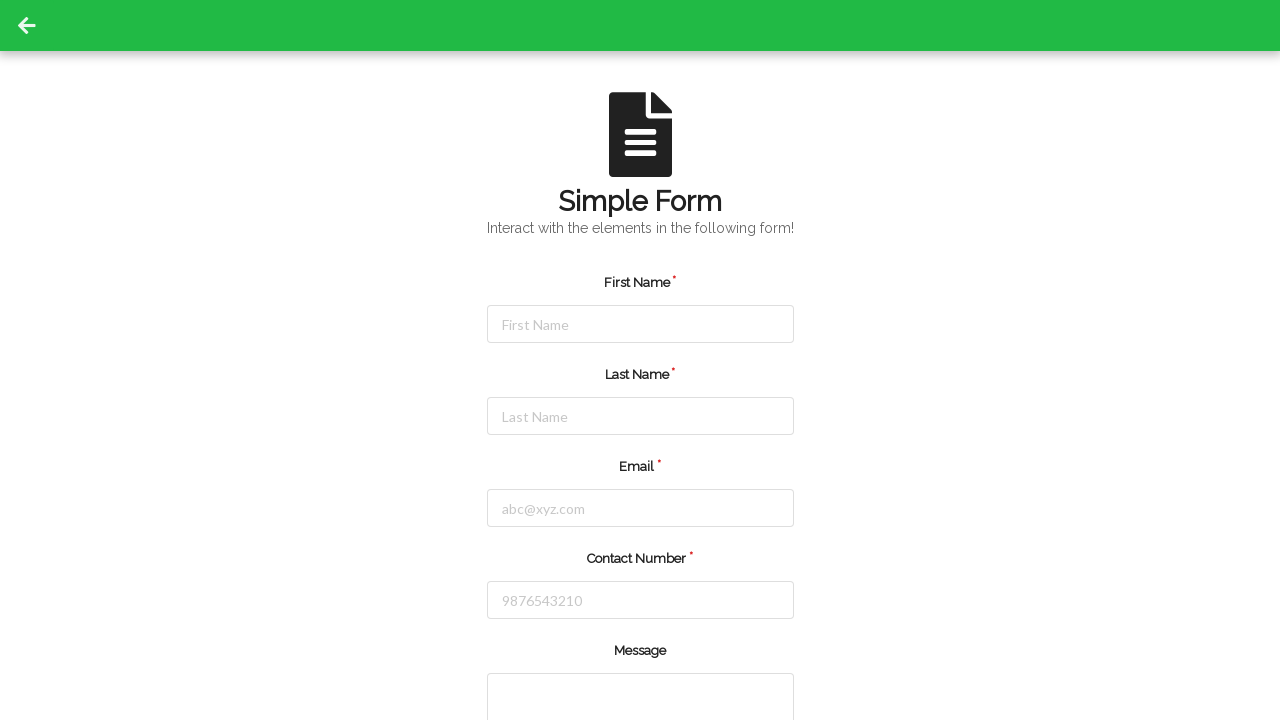

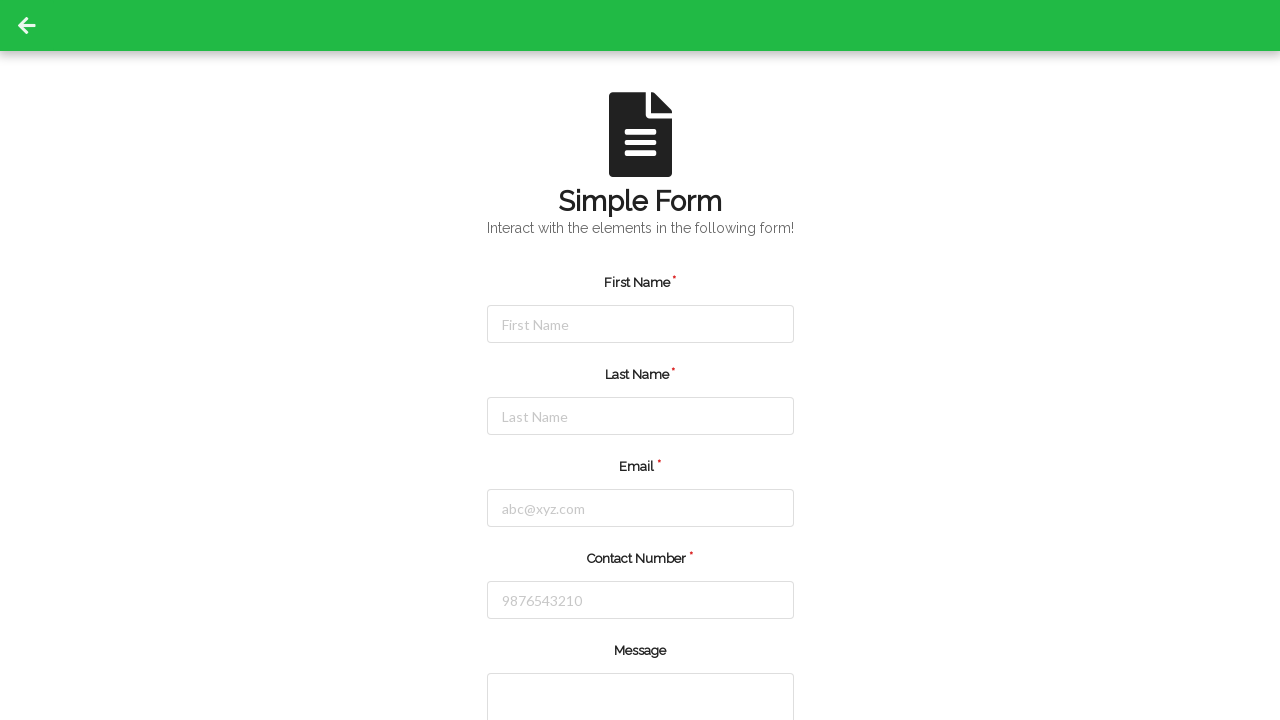